Tests marking individual todo items as complete by checking their checkboxes

Starting URL: https://demo.playwright.dev/todomvc

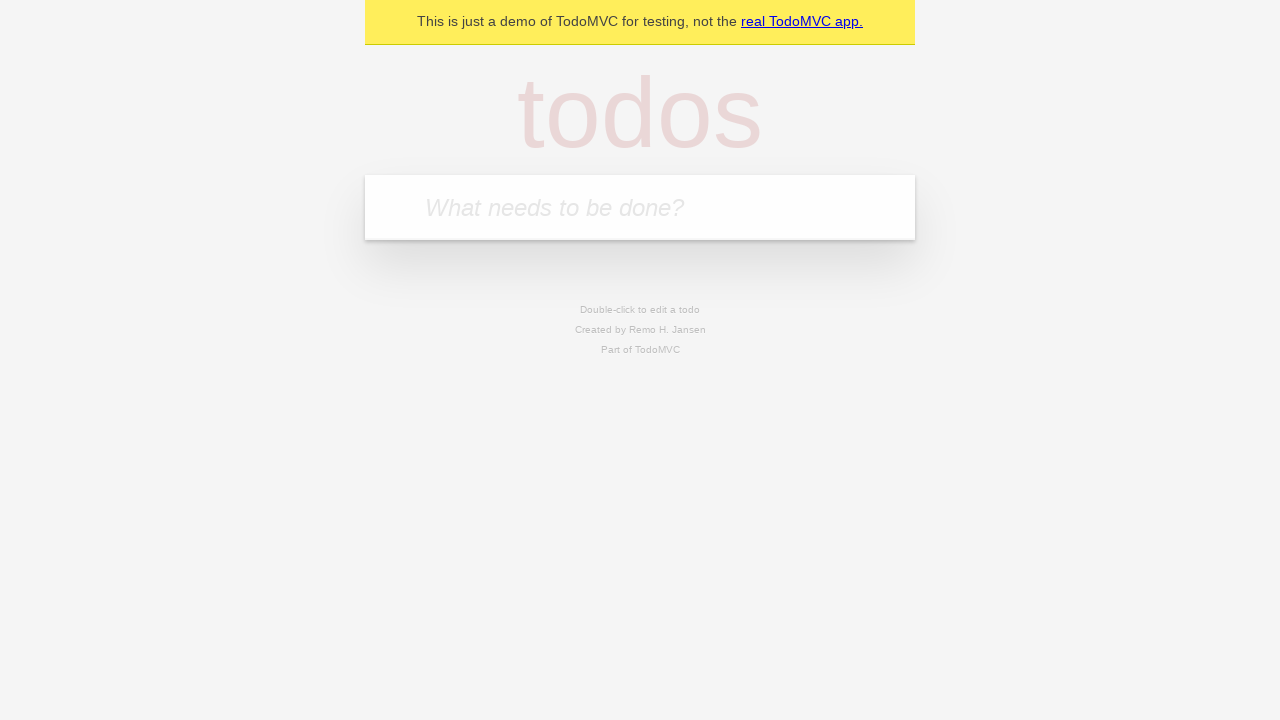

Navigated to TodoMVC application
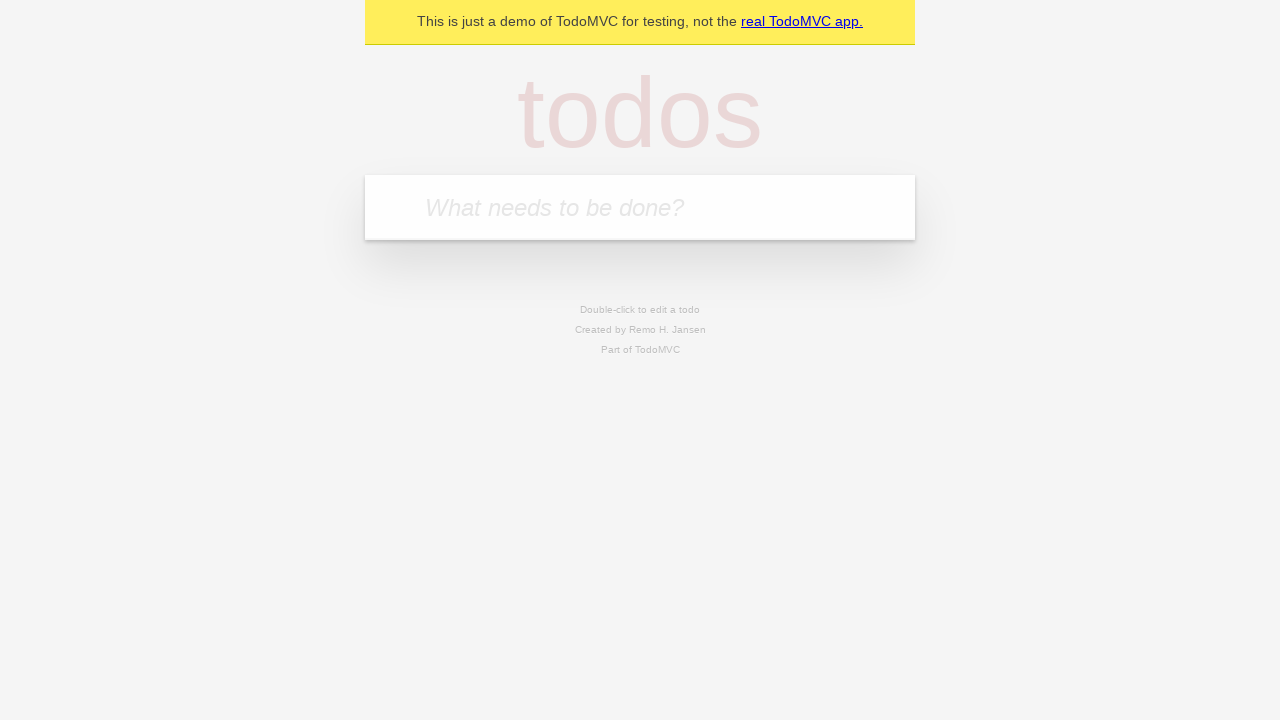

Filled todo input with 'buy some cheese' on internal:attr=[placeholder="What needs to be done?"i]
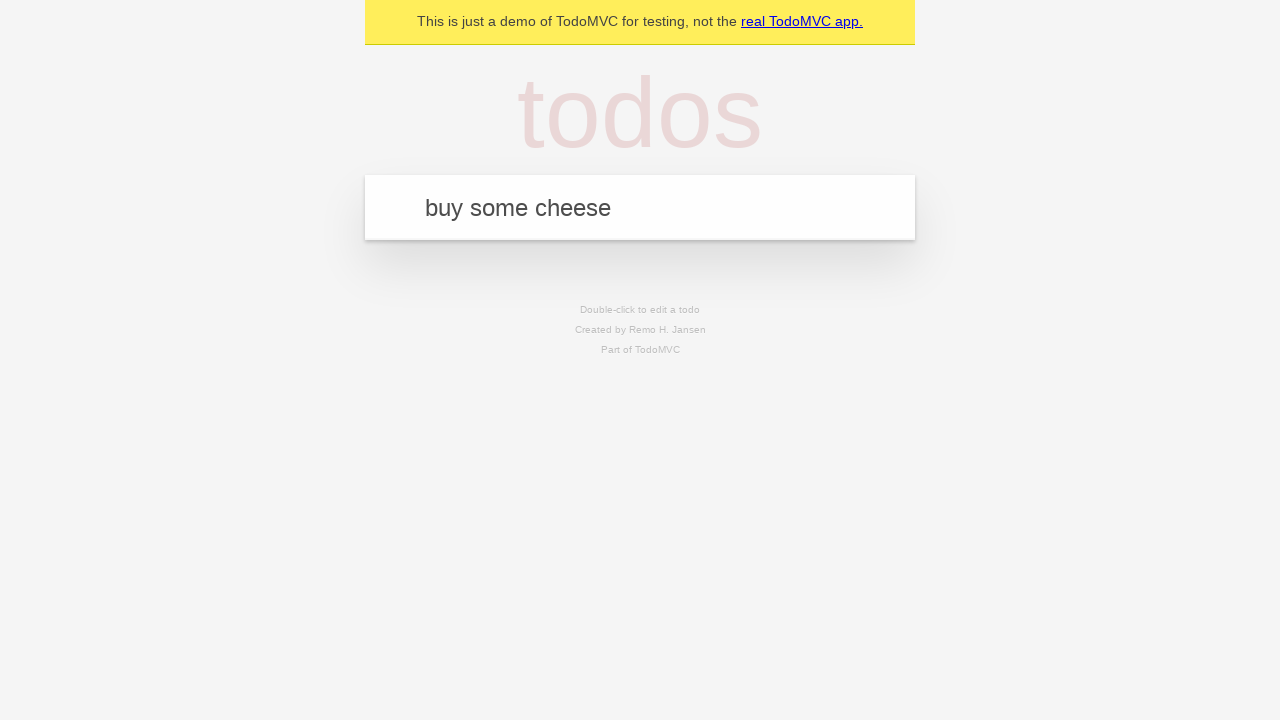

Pressed Enter to create todo item 'buy some cheese' on internal:attr=[placeholder="What needs to be done?"i]
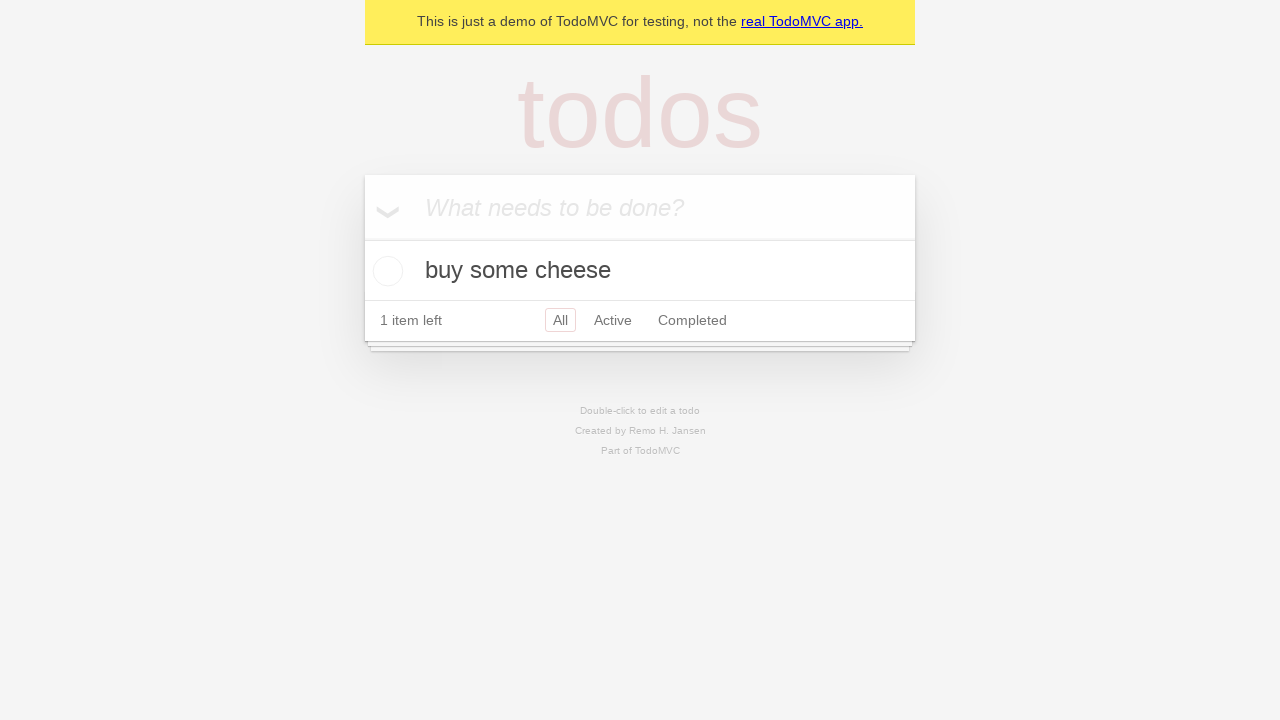

Filled todo input with 'feed the cat' on internal:attr=[placeholder="What needs to be done?"i]
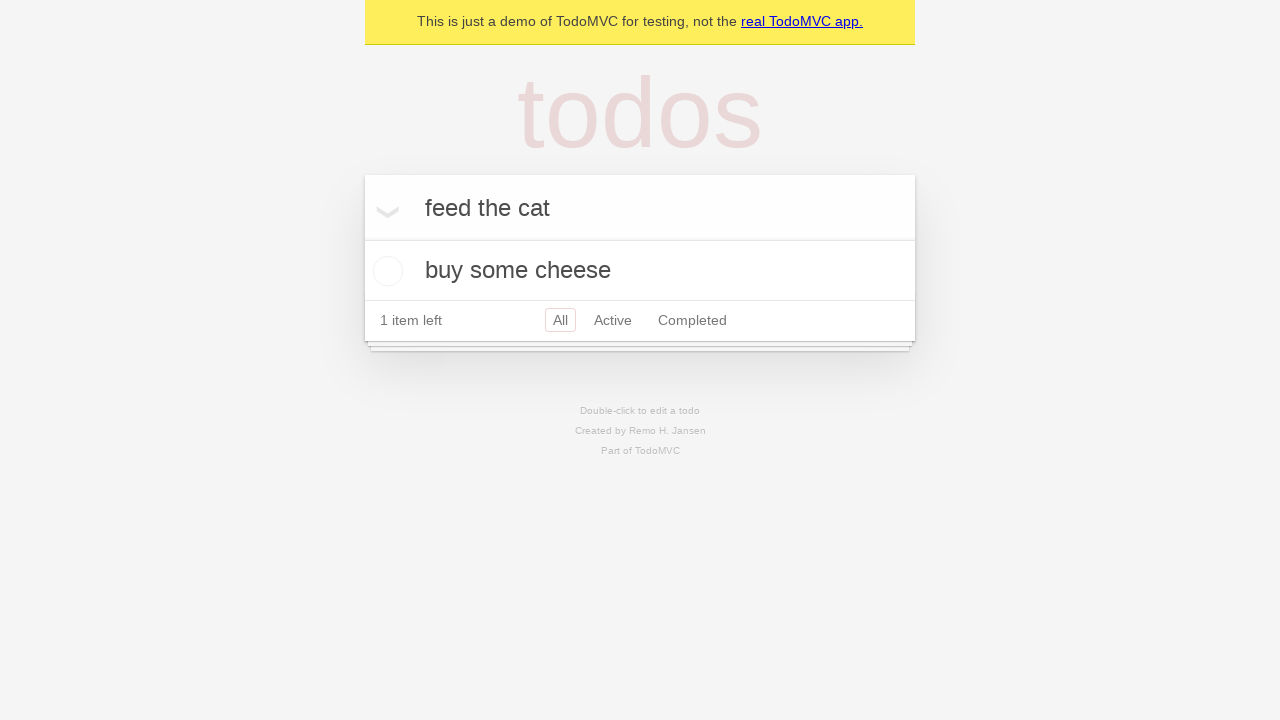

Pressed Enter to create todo item 'feed the cat' on internal:attr=[placeholder="What needs to be done?"i]
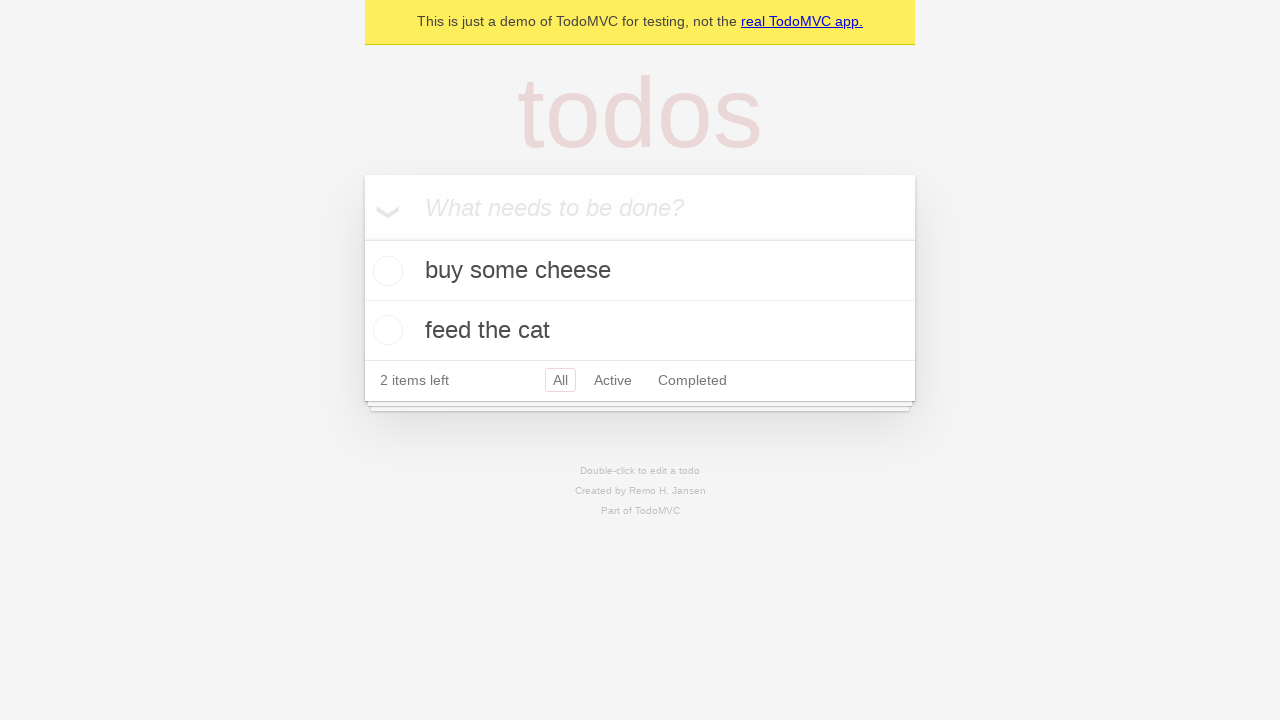

Waited for second todo item to appear
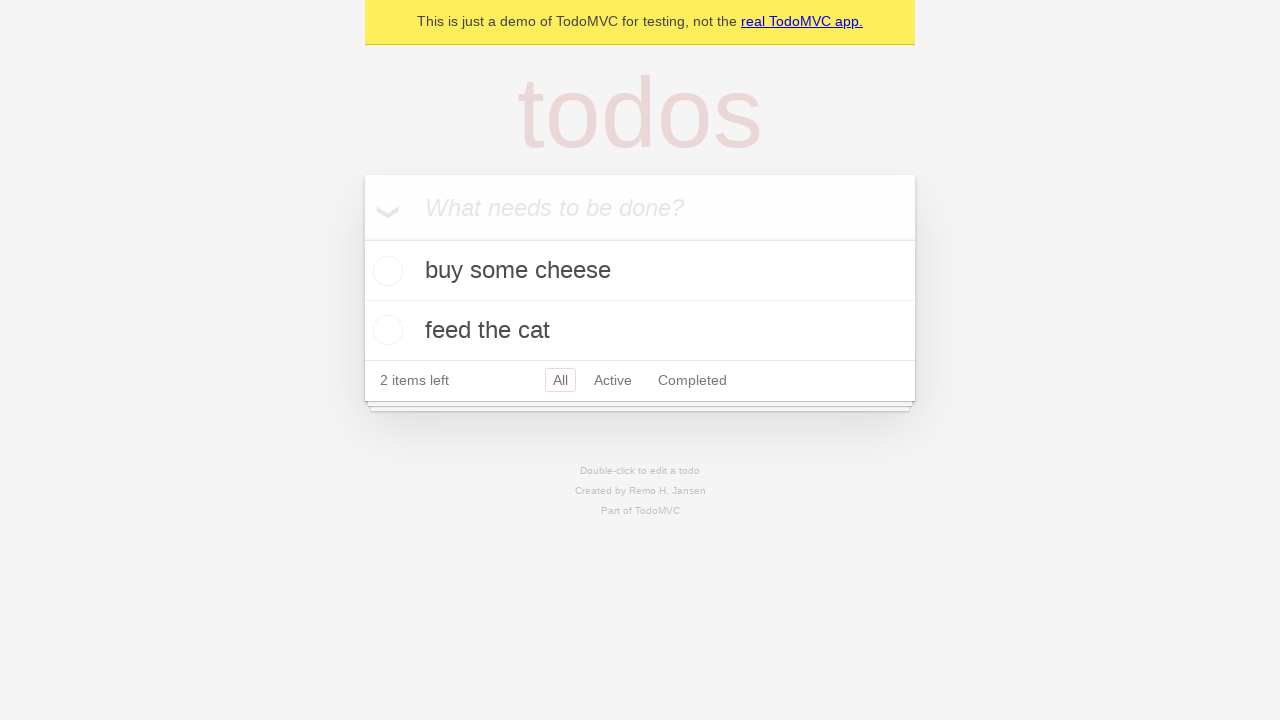

Checked checkbox for first todo item 'buy some cheese' at (385, 271) on [data-testid='todo-item'] >> nth=0 >> internal:role=checkbox
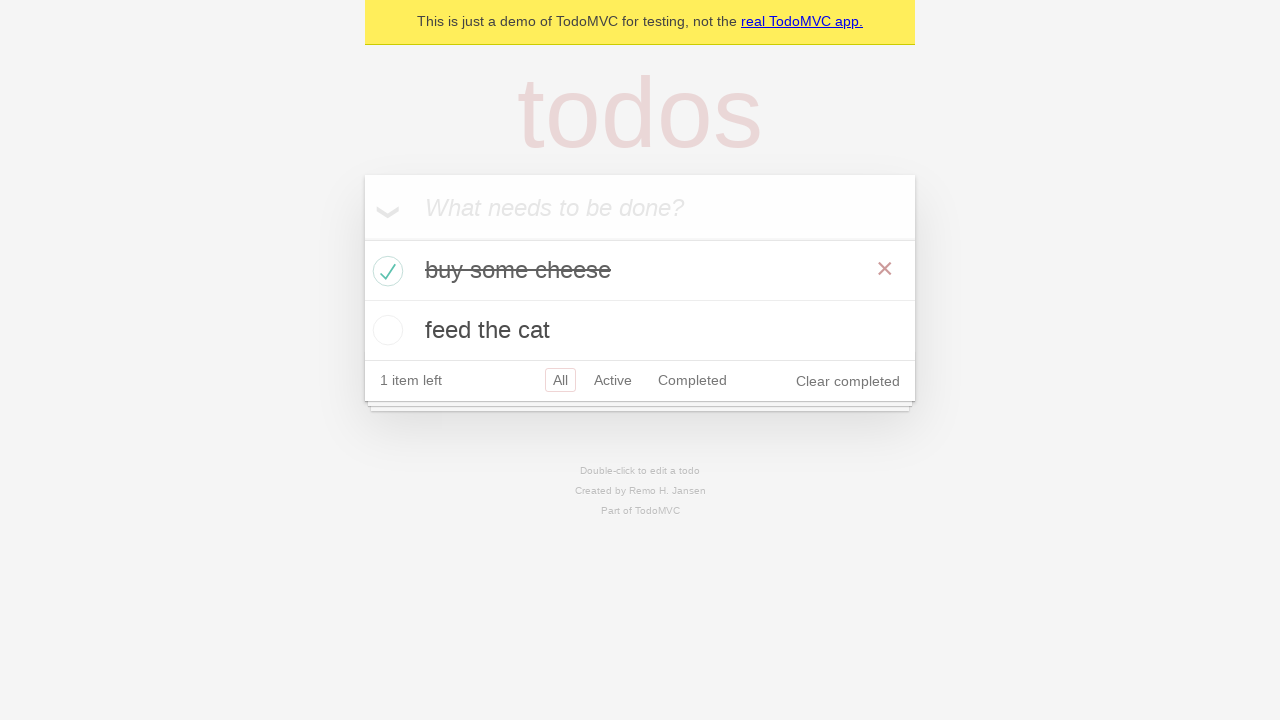

Checked checkbox for second todo item 'feed the cat' at (385, 330) on [data-testid='todo-item'] >> nth=1 >> internal:role=checkbox
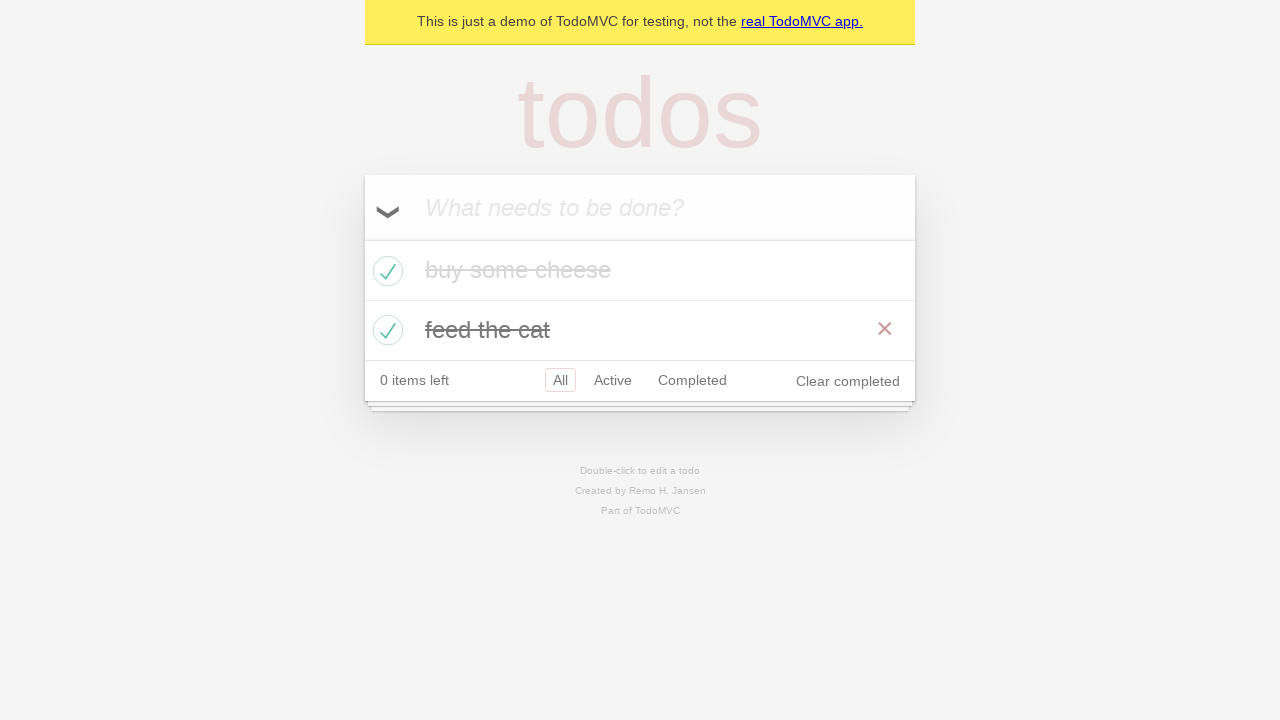

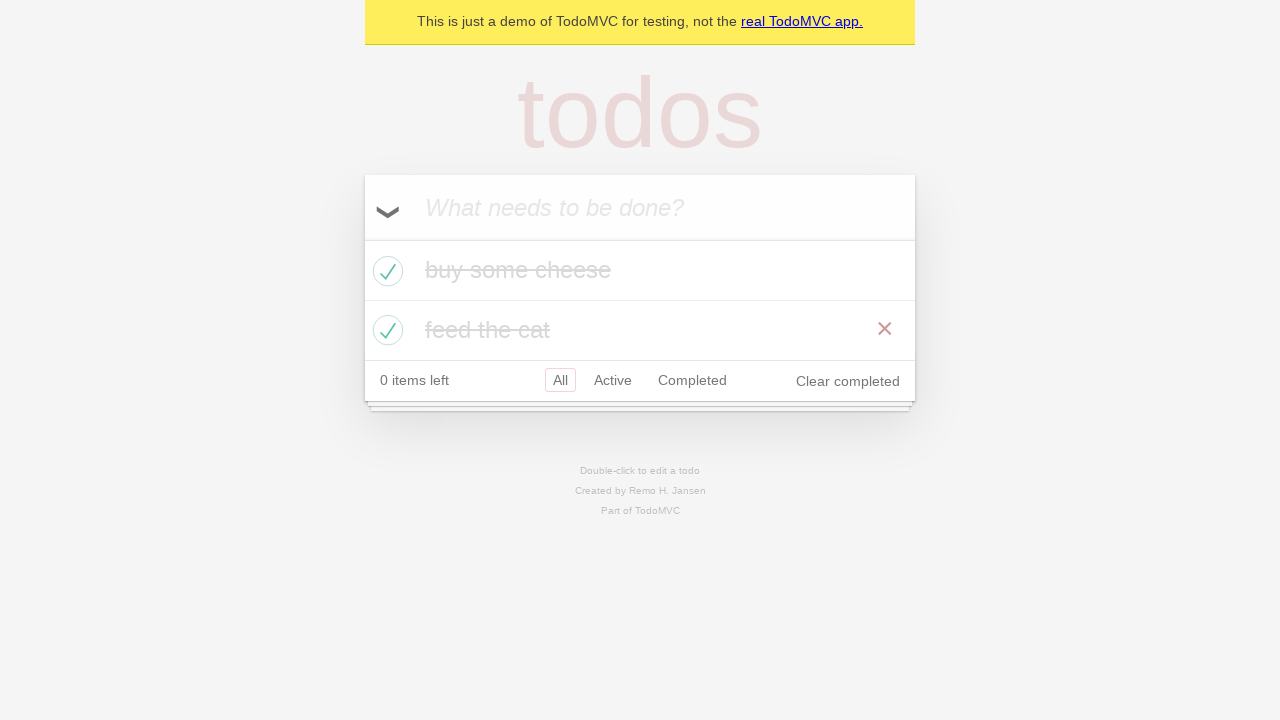